Tests JavaScript alert and confirm dialog handling by entering a name, triggering an alert, accepting it, then triggering a confirm dialog and dismissing it

Starting URL: https://rahulshettyacademy.com/AutomationPractice/

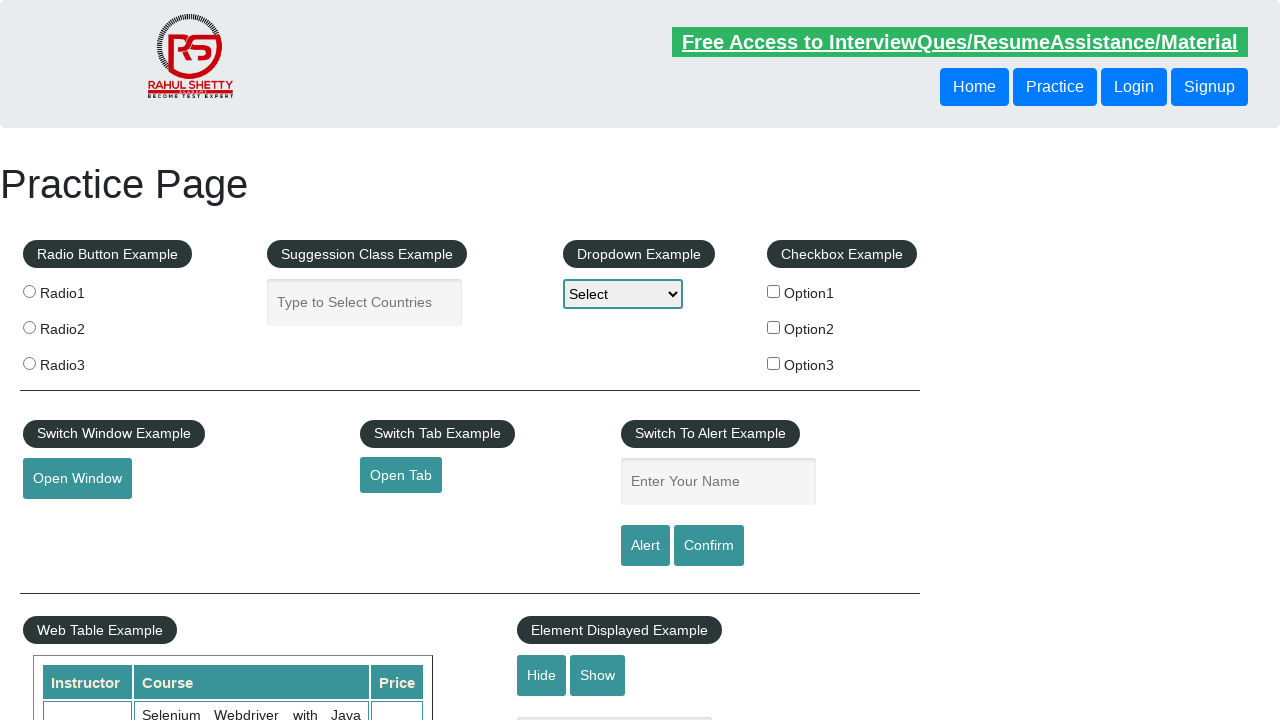

Filled name input field with 'rahul' on #name
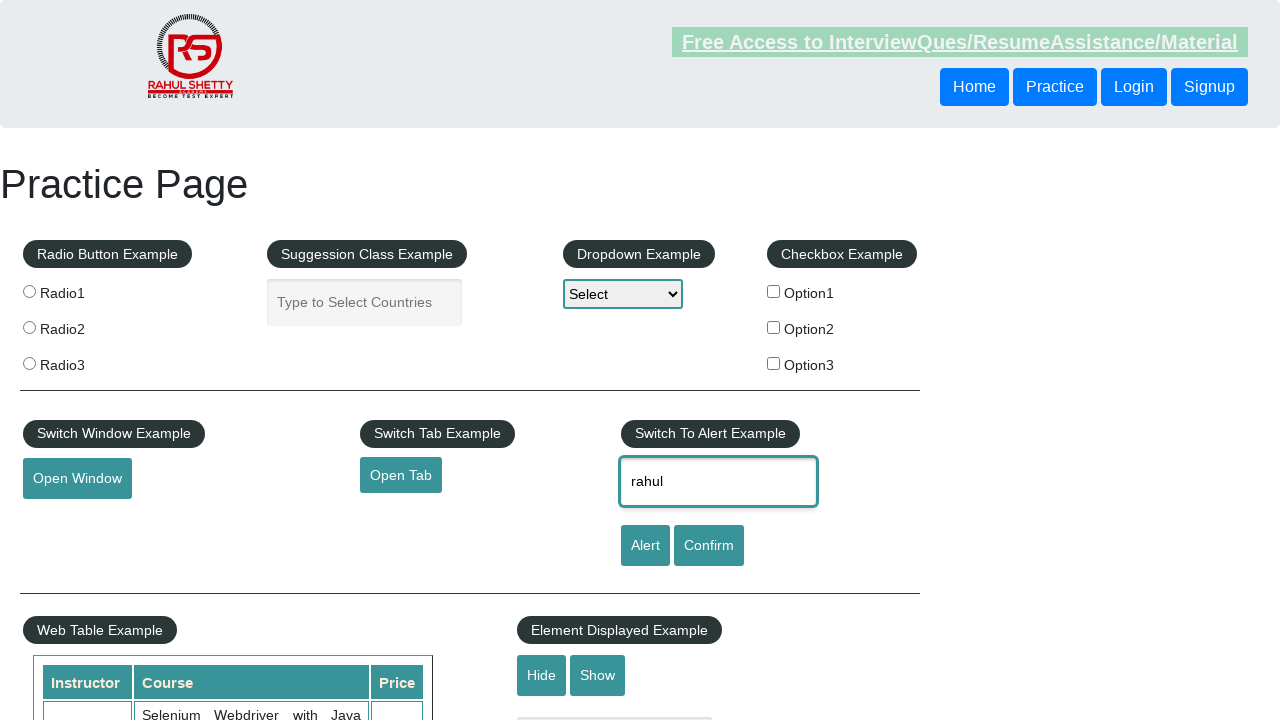

Clicked alert button to trigger alert dialog at (645, 546) on #alertbtn
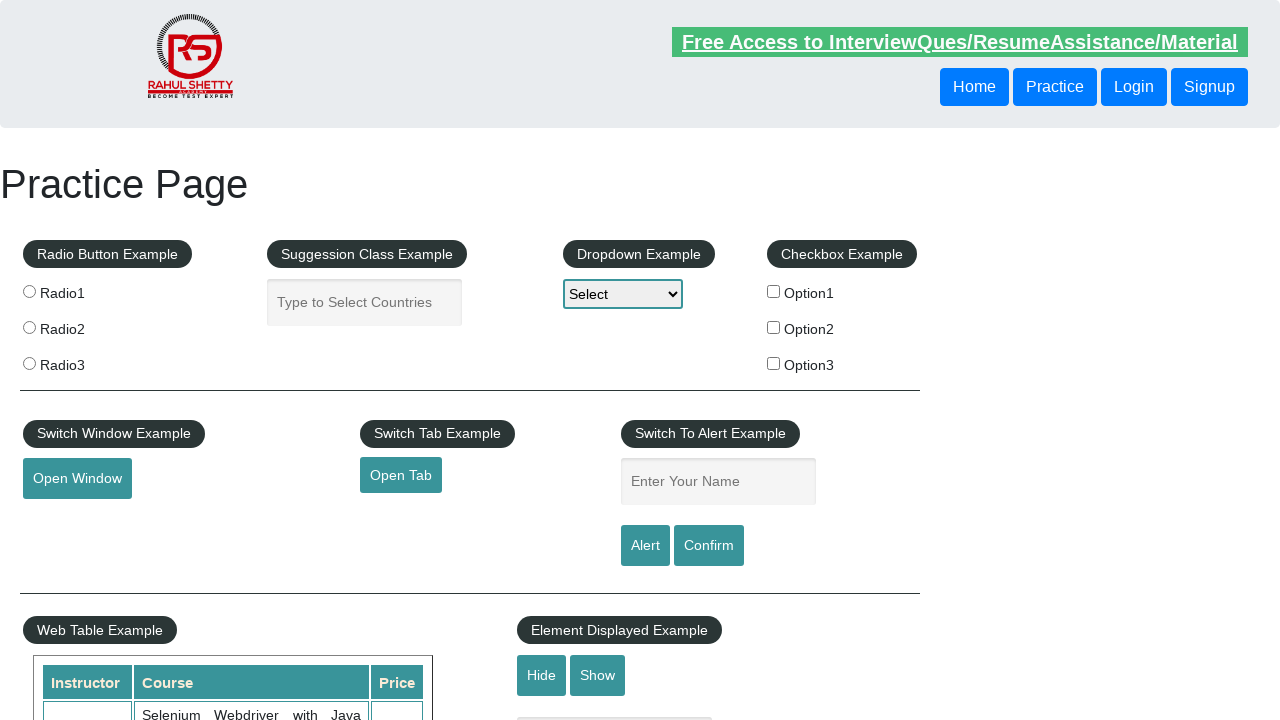

Set up dialog handler to accept alert
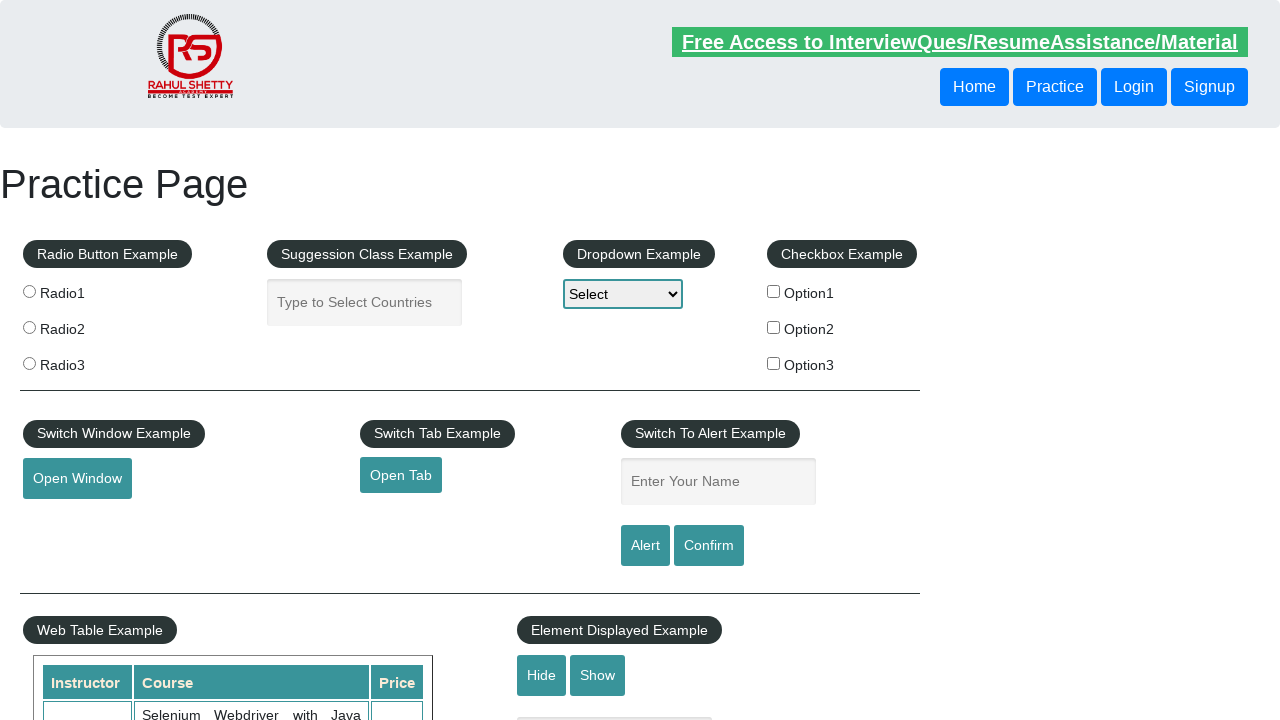

Clicked confirm button to trigger confirm dialog at (709, 546) on #confirmbtn
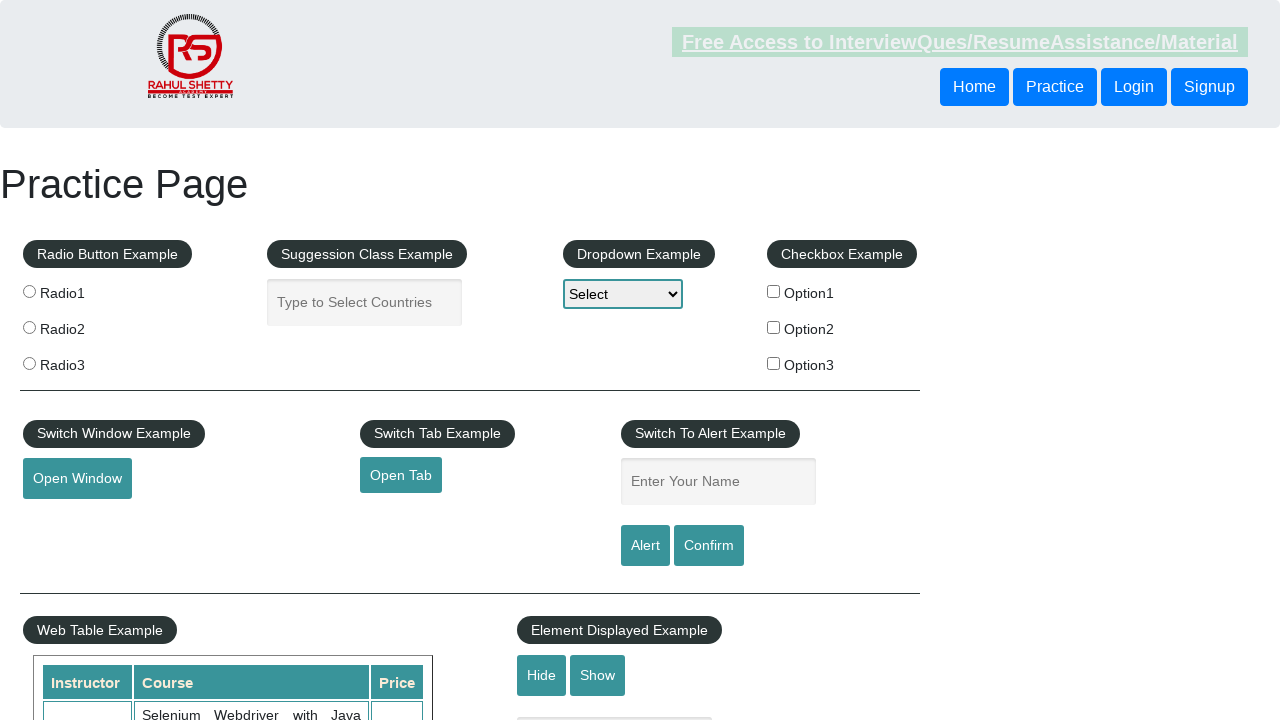

Set up dialog handler to dismiss confirm dialog
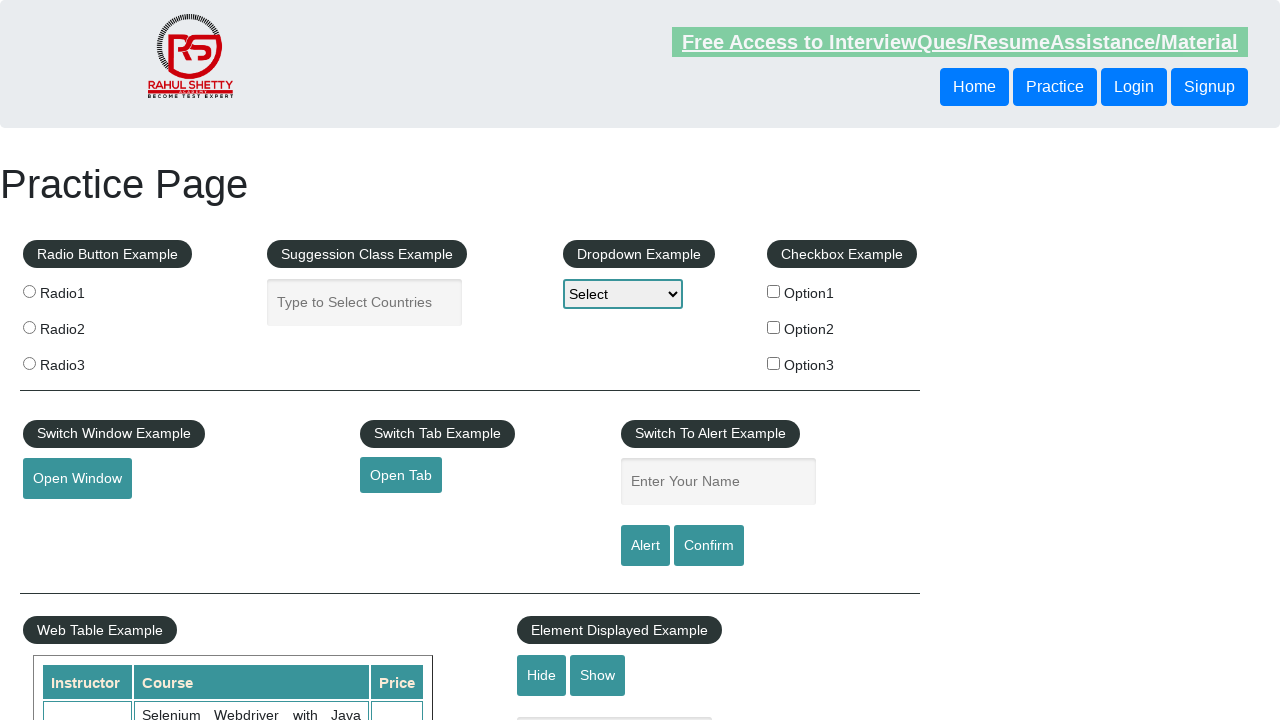

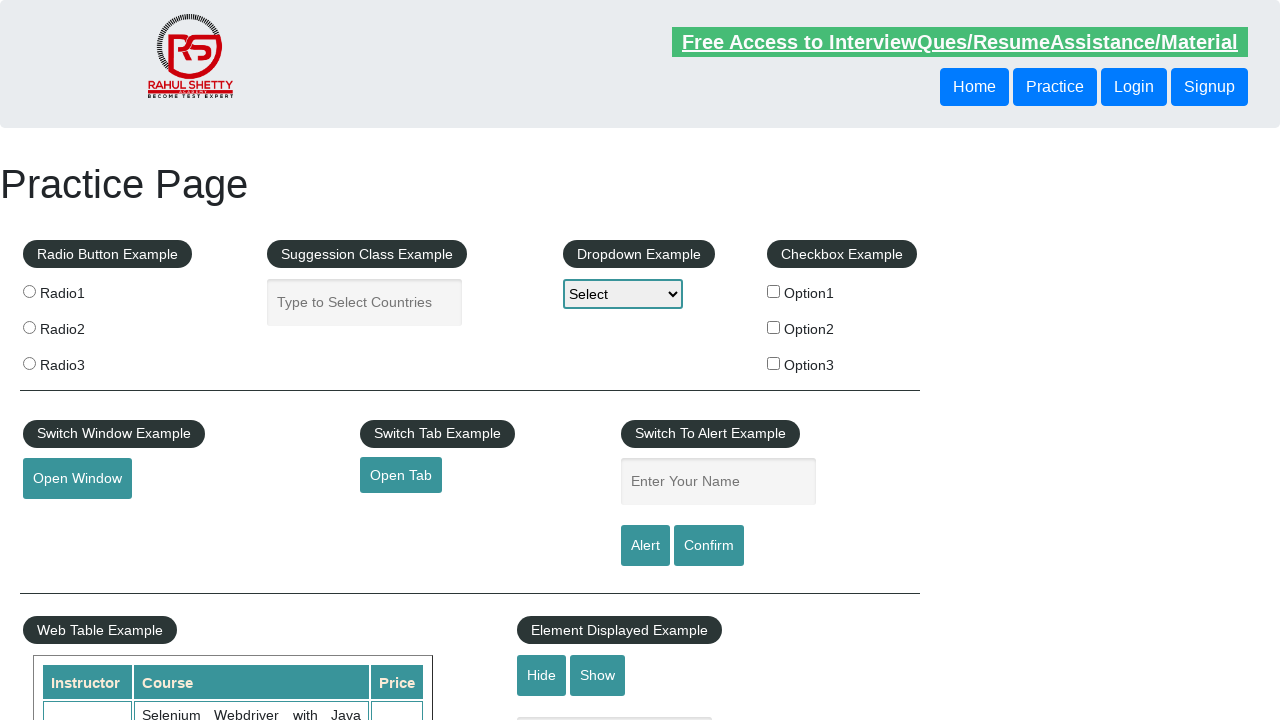